Tests navigation through a multi-level dropdown menu by clicking main item 2, then sub-sub list, and finally sub-sub item 2

Starting URL: https://demoqa.com/menu#

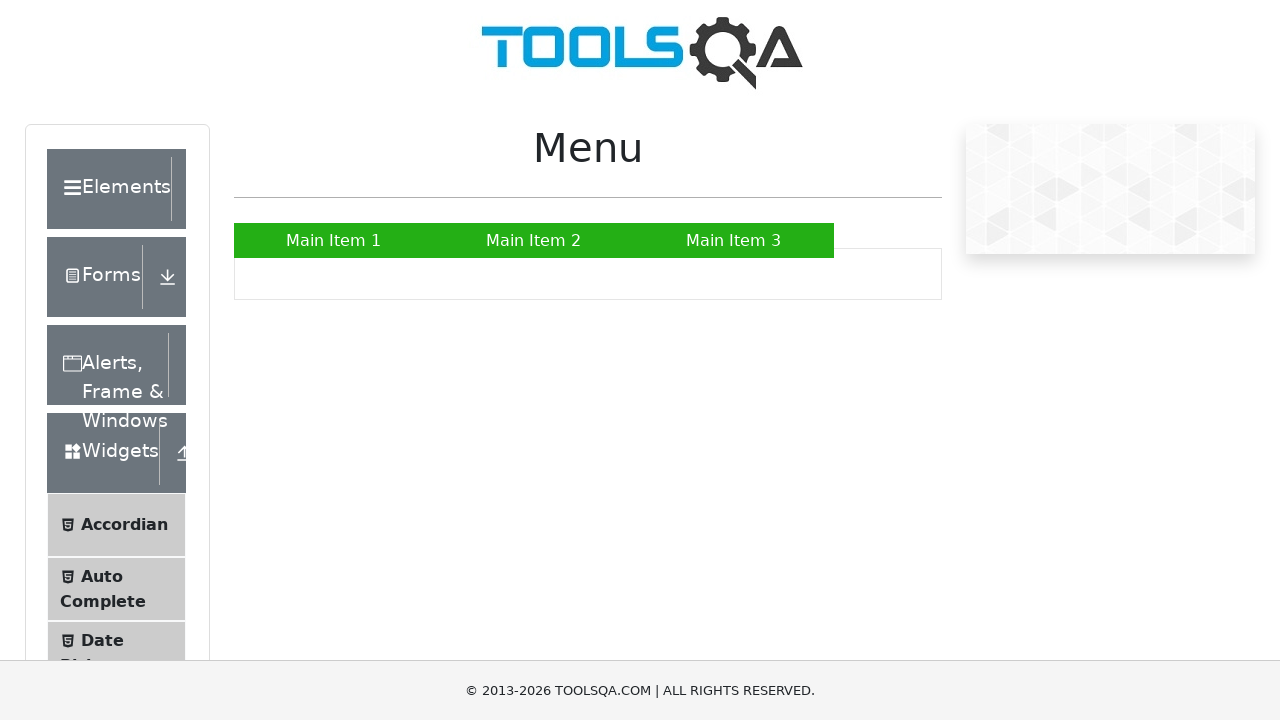

Clicked main item 2 in dropdown menu at (534, 240) on xpath=//*[@id="nav"]/li[2]/a
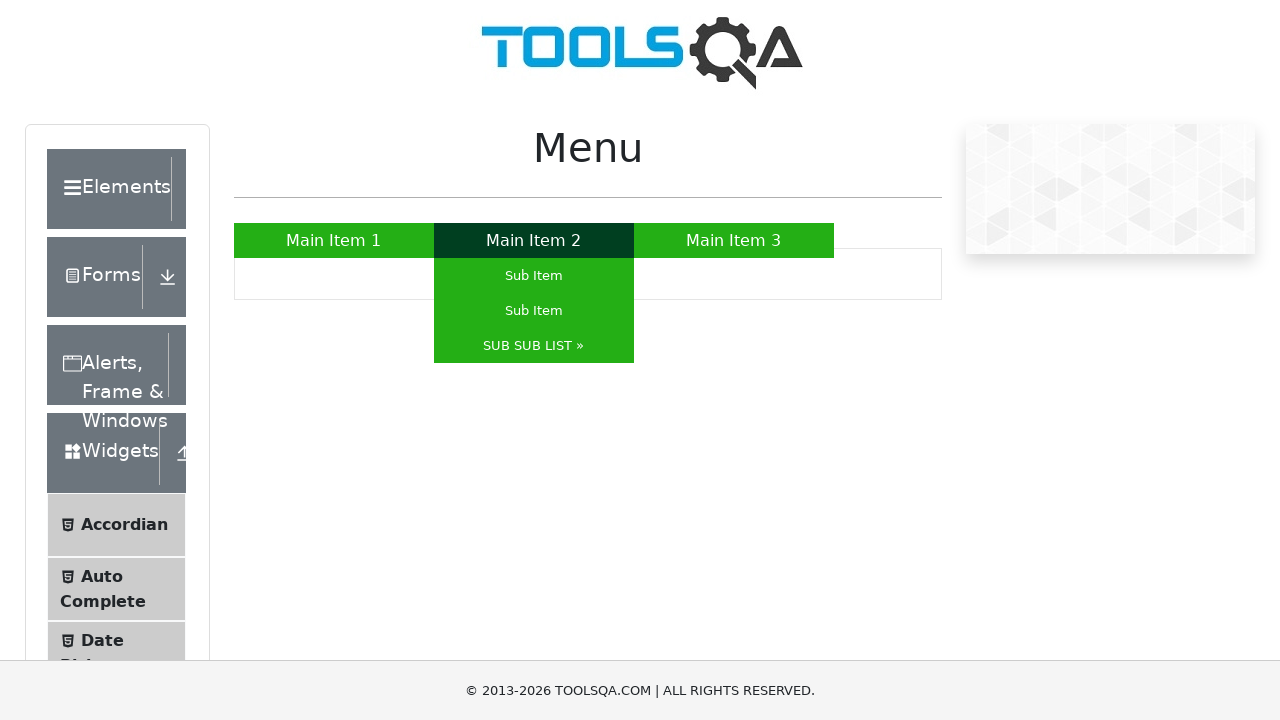

Clicked sub-sub list at (534, 346) on xpath=//*[@id="nav"]//li[3]/a
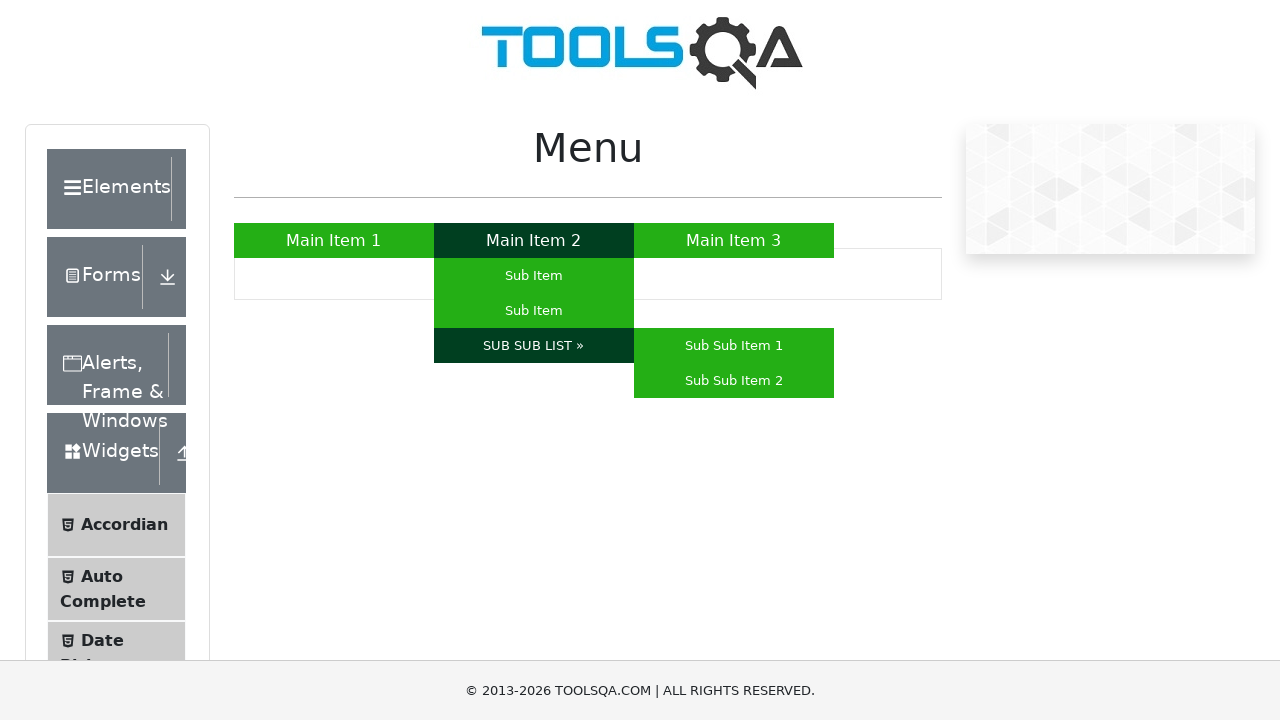

Clicked sub-sub item 2 at (734, 380) on xpath=//*[@id="nav"]/li[2]/ul/li[3]/ul/li[2]/a
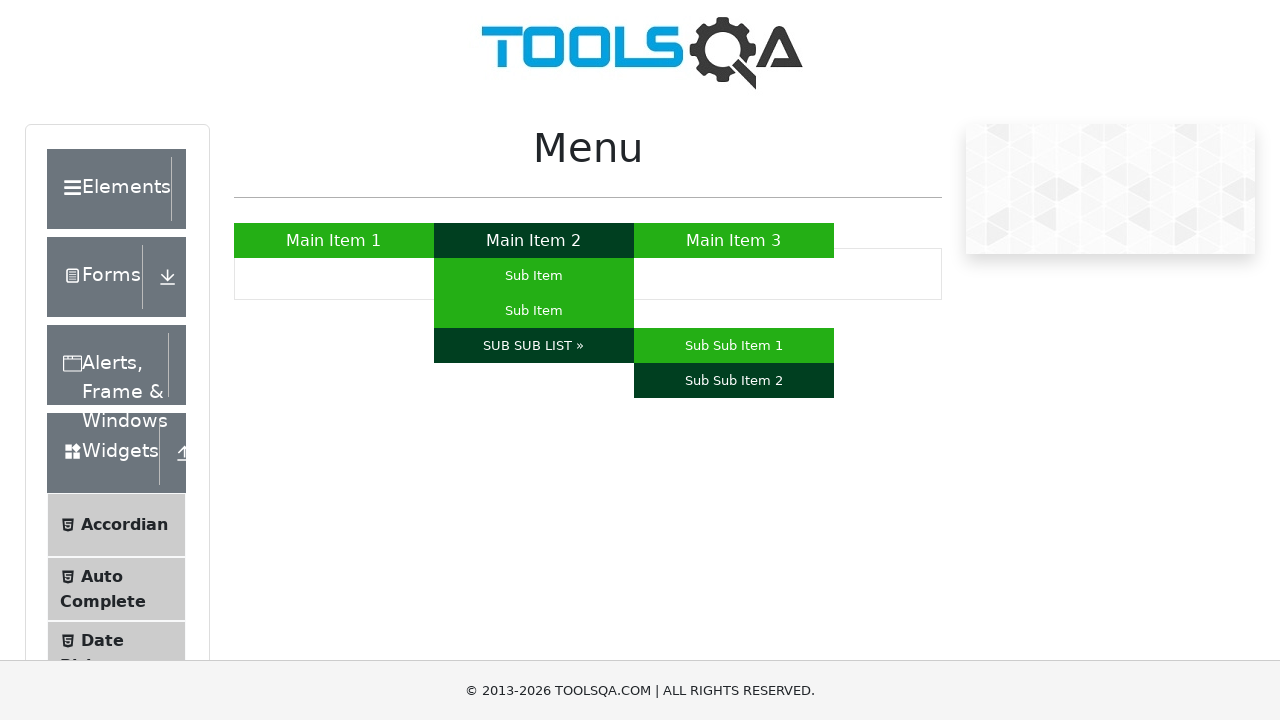

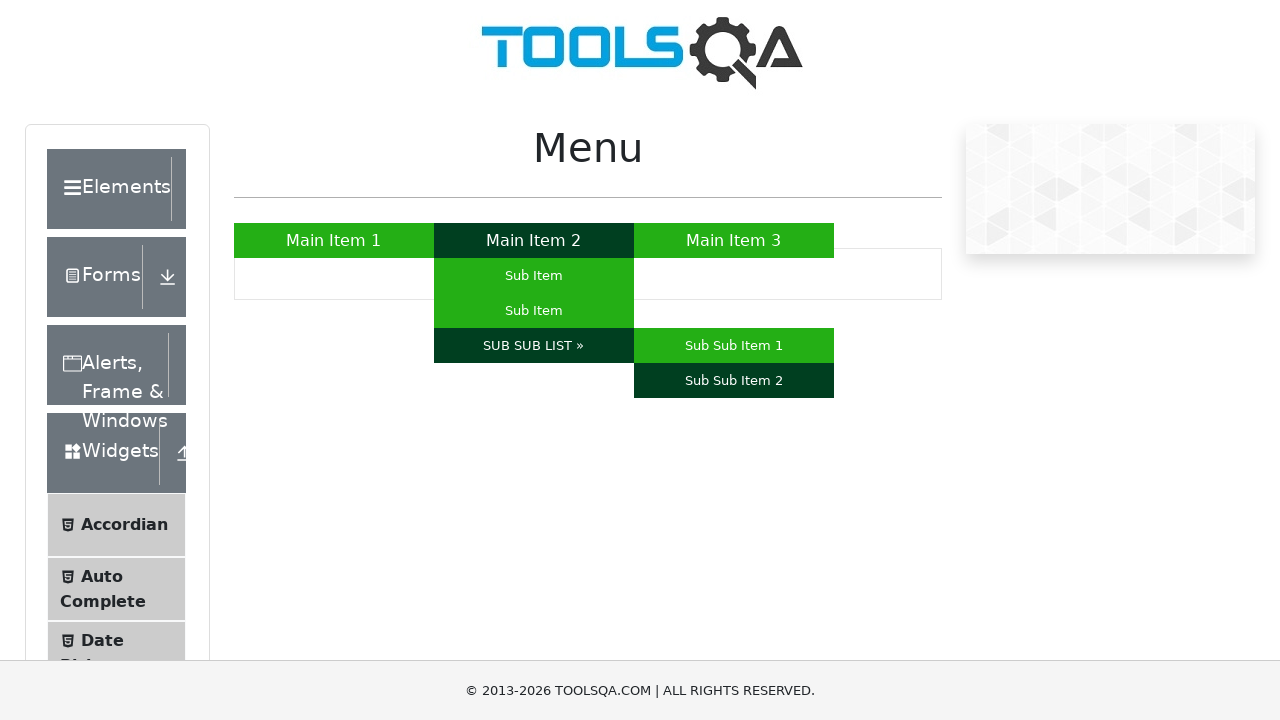